Tests right-click (context menu) functionality on the "SELENIUM Q/A" link on the Automation Testing Insider website

Starting URL: https://www.automationtestinginsider.com/

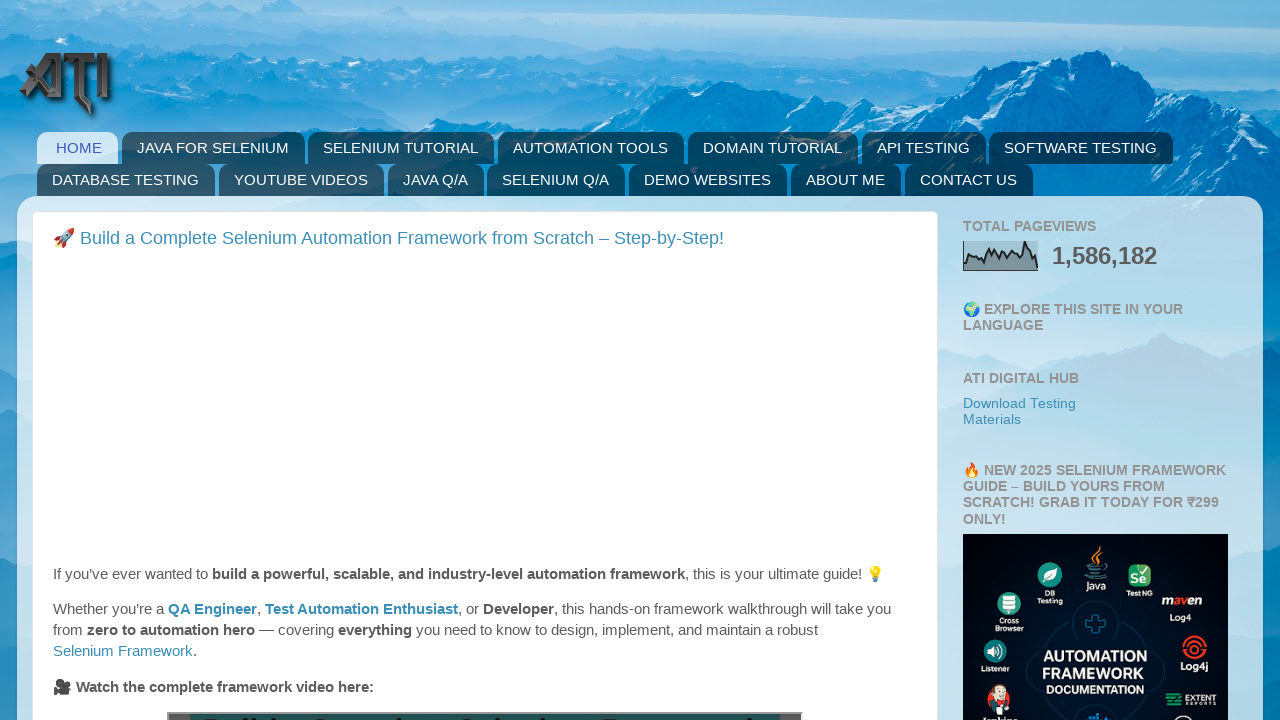

Navigated to Automation Testing Insider website
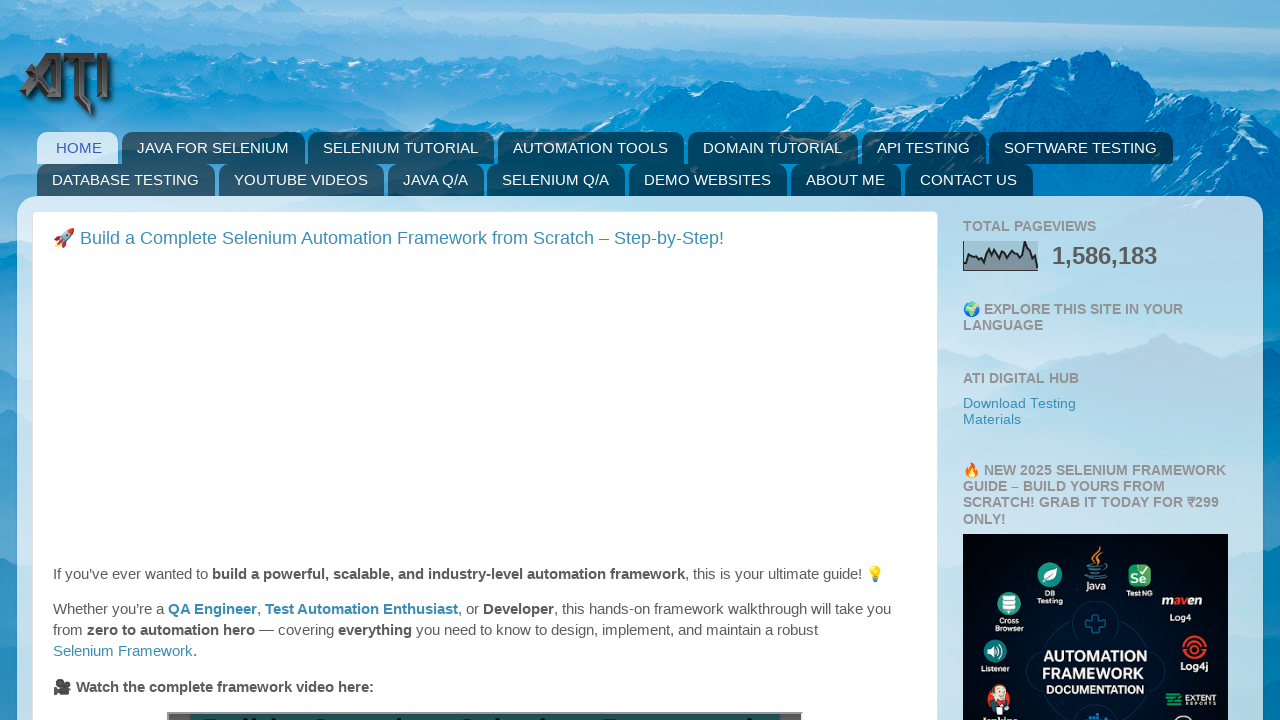

Right-clicked on the 'SELENIUM Q/A' link to open context menu at (556, 180) on //a[text()='SELENIUM Q/A']
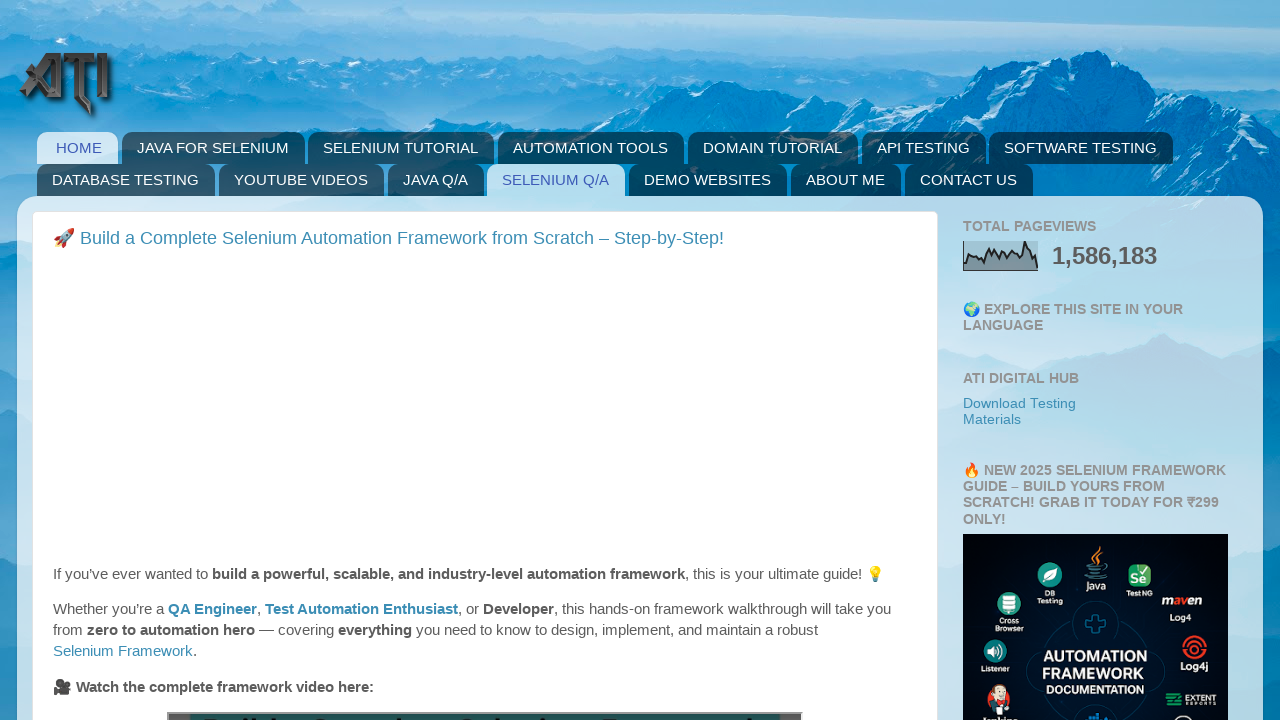

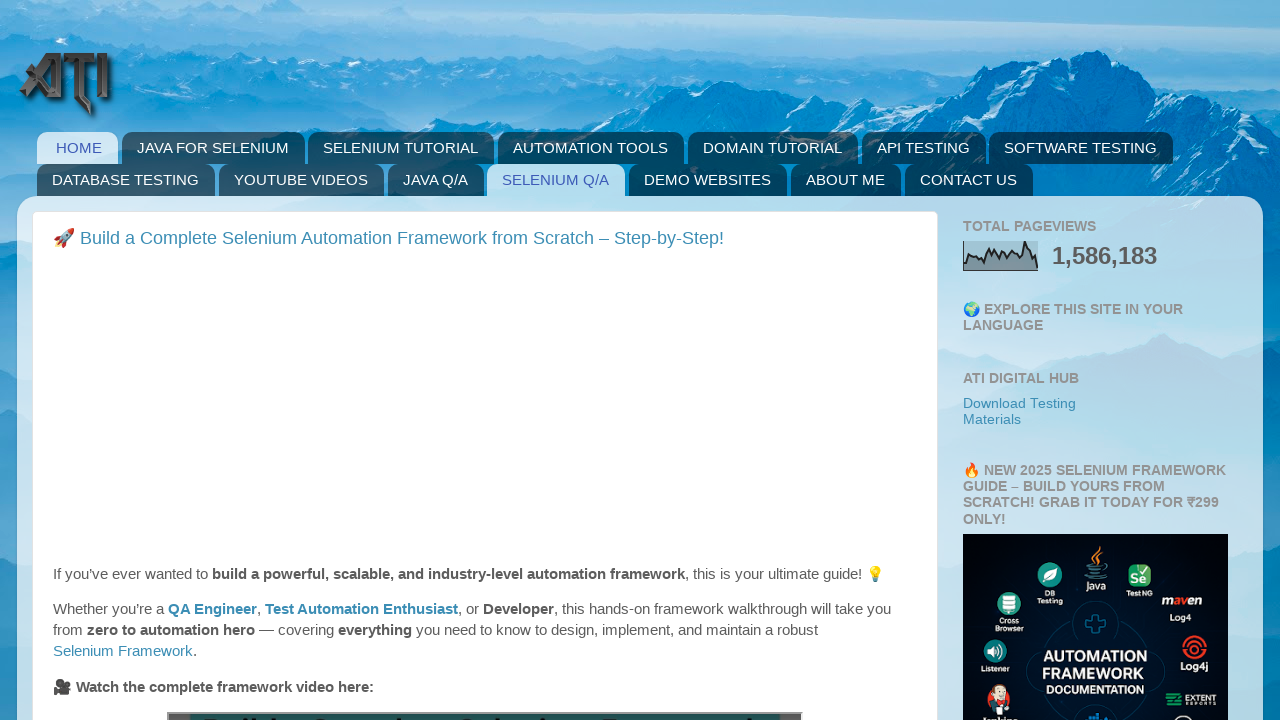